Gets and verifies the page title of webdriver.io

Starting URL: https://webdriver.io

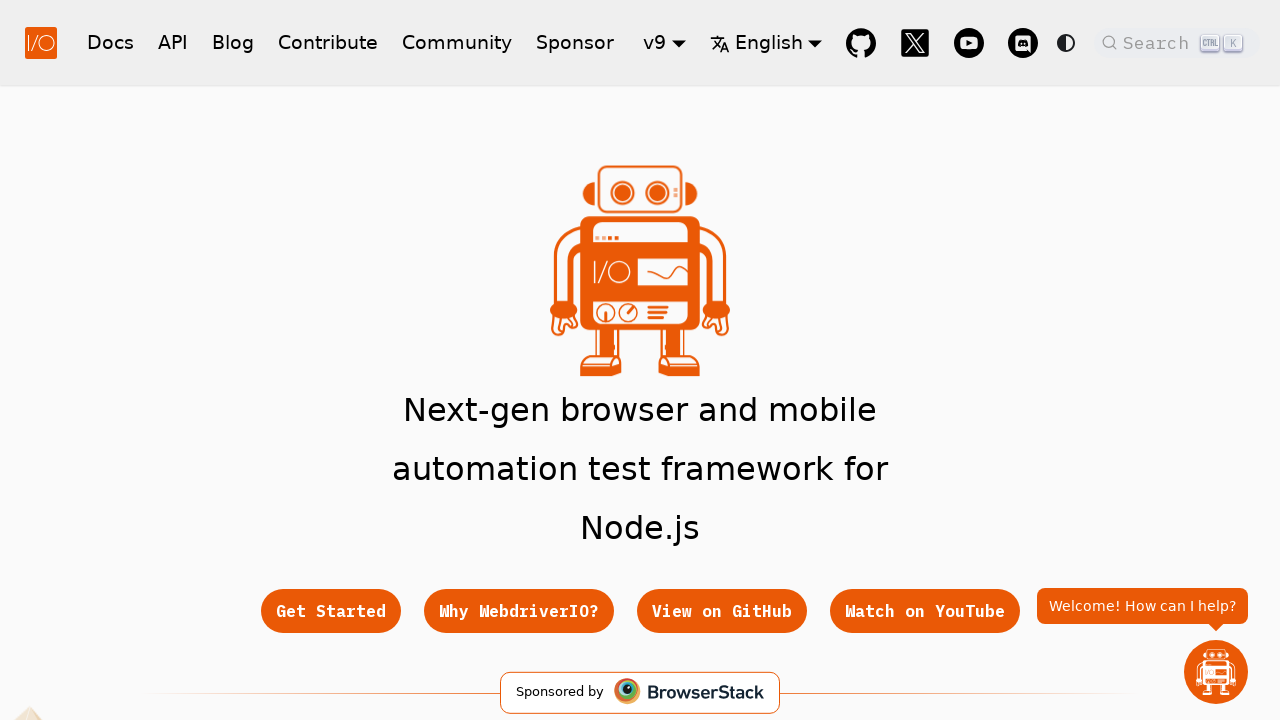

Retrieved page title
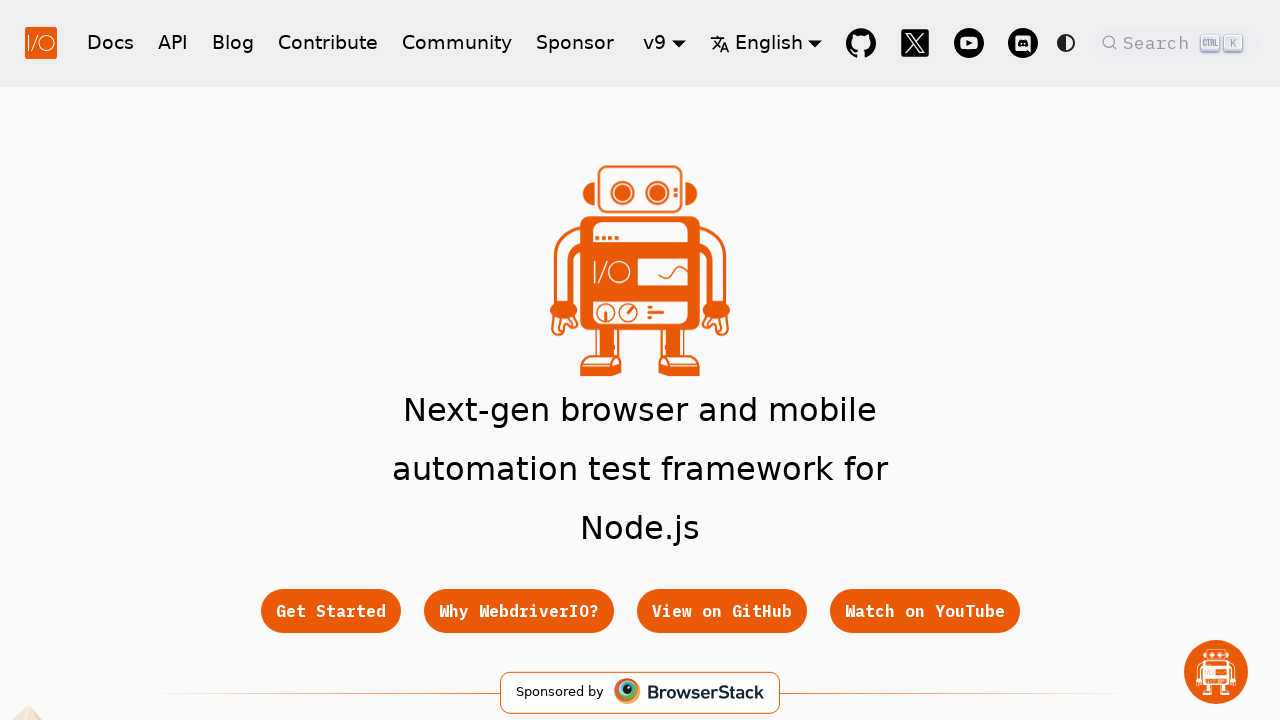

Verified page title contains 'WebdriverIO'
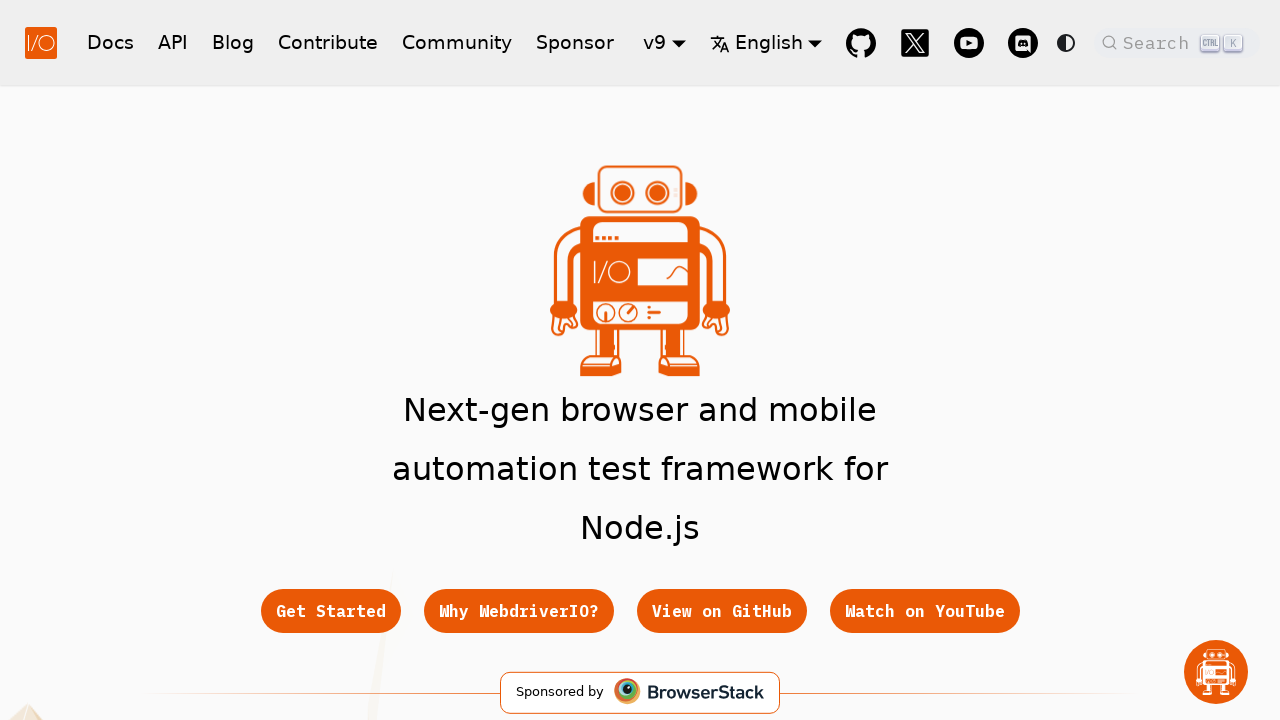

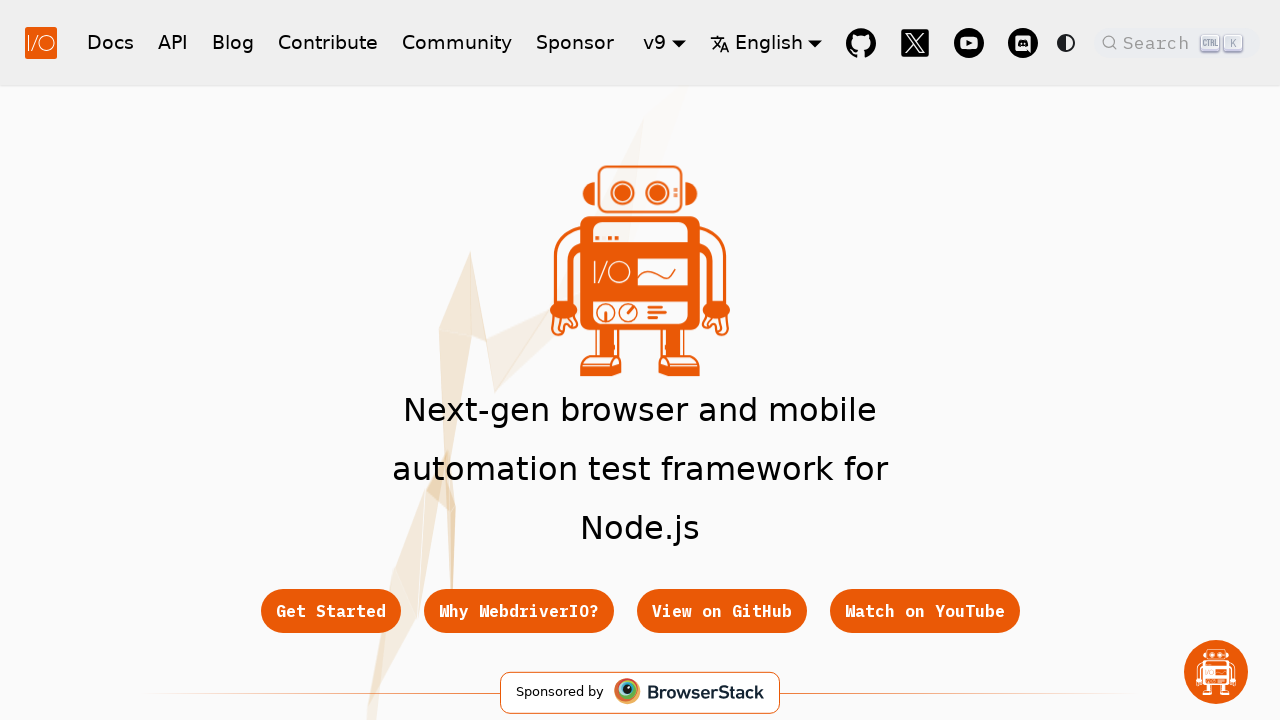